Demonstrates infinite scrolling by repeatedly scrolling to the bottom of the page to trigger dynamic content loading

Starting URL: https://the-internet.herokuapp.com/infinite_scroll

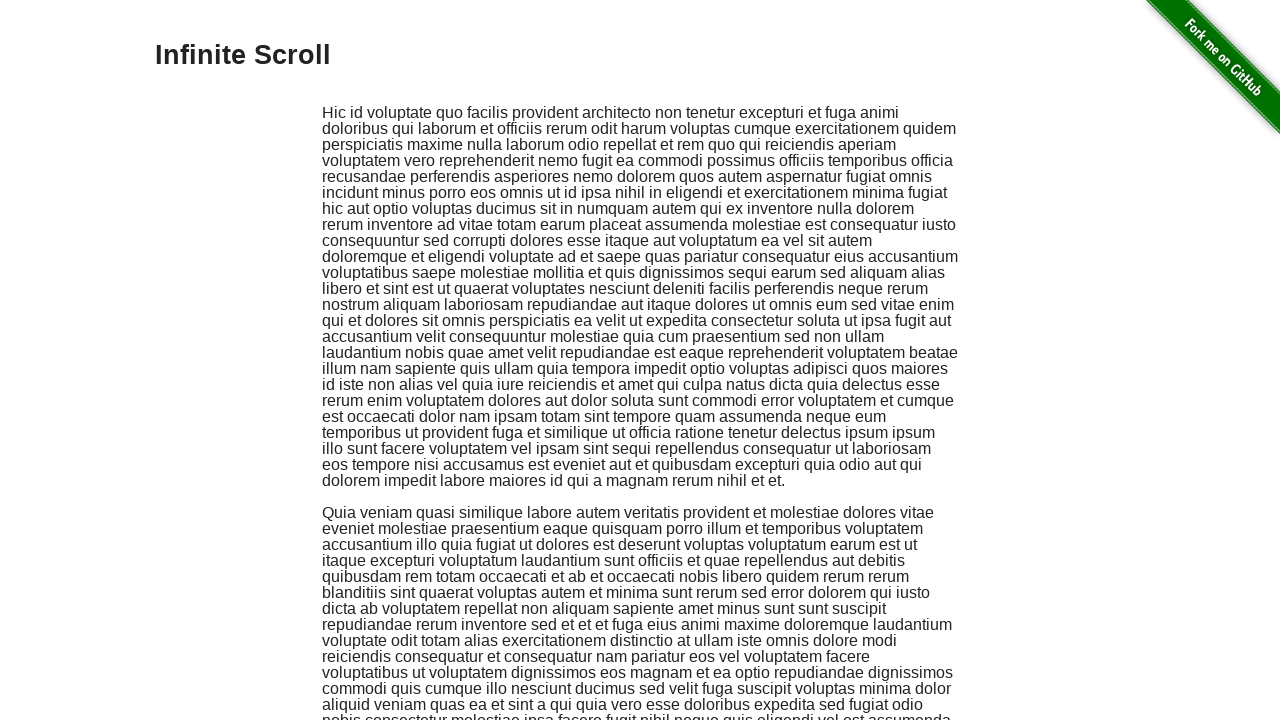

Waited for page to load
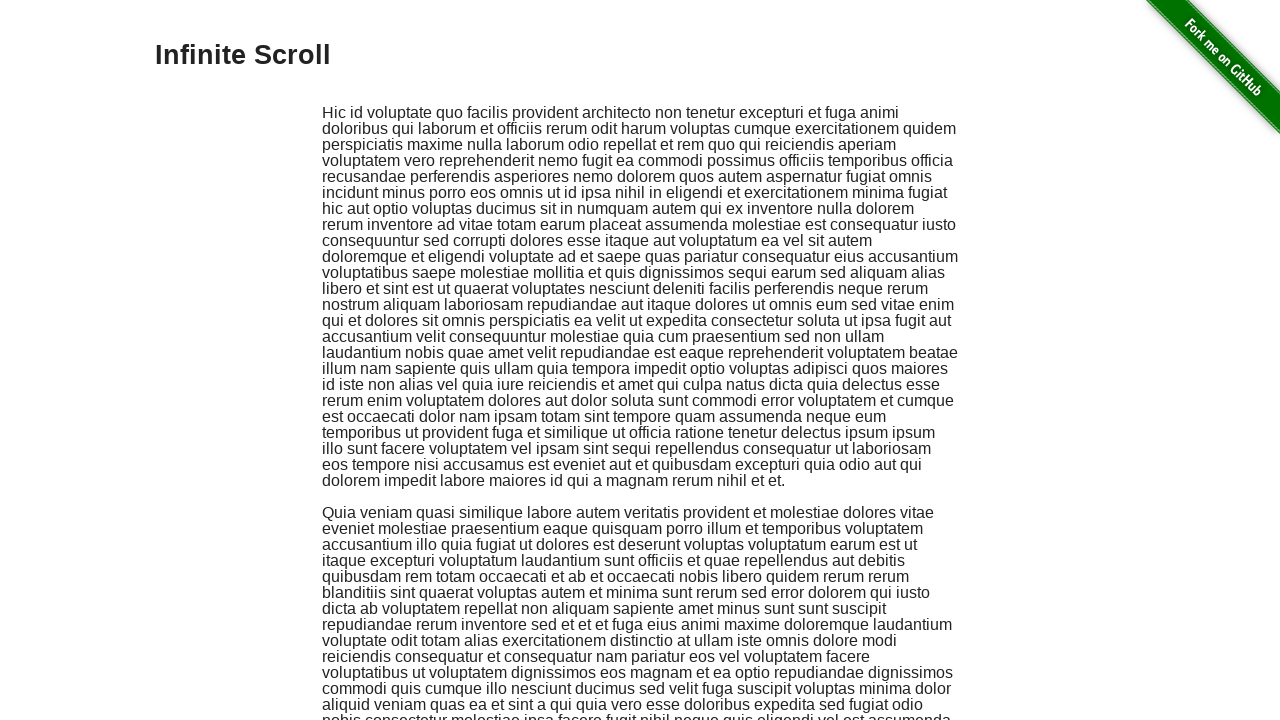

Retrieved initial page height
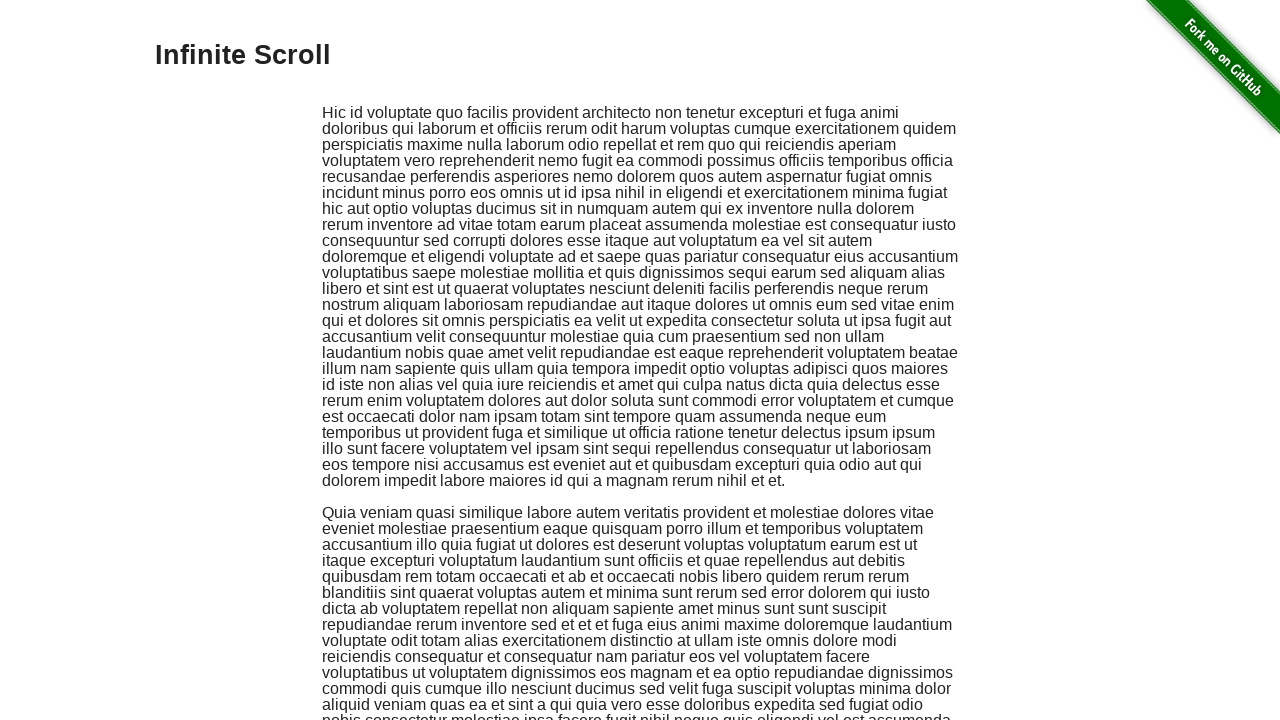

Scrolled to bottom of page (scroll 1)
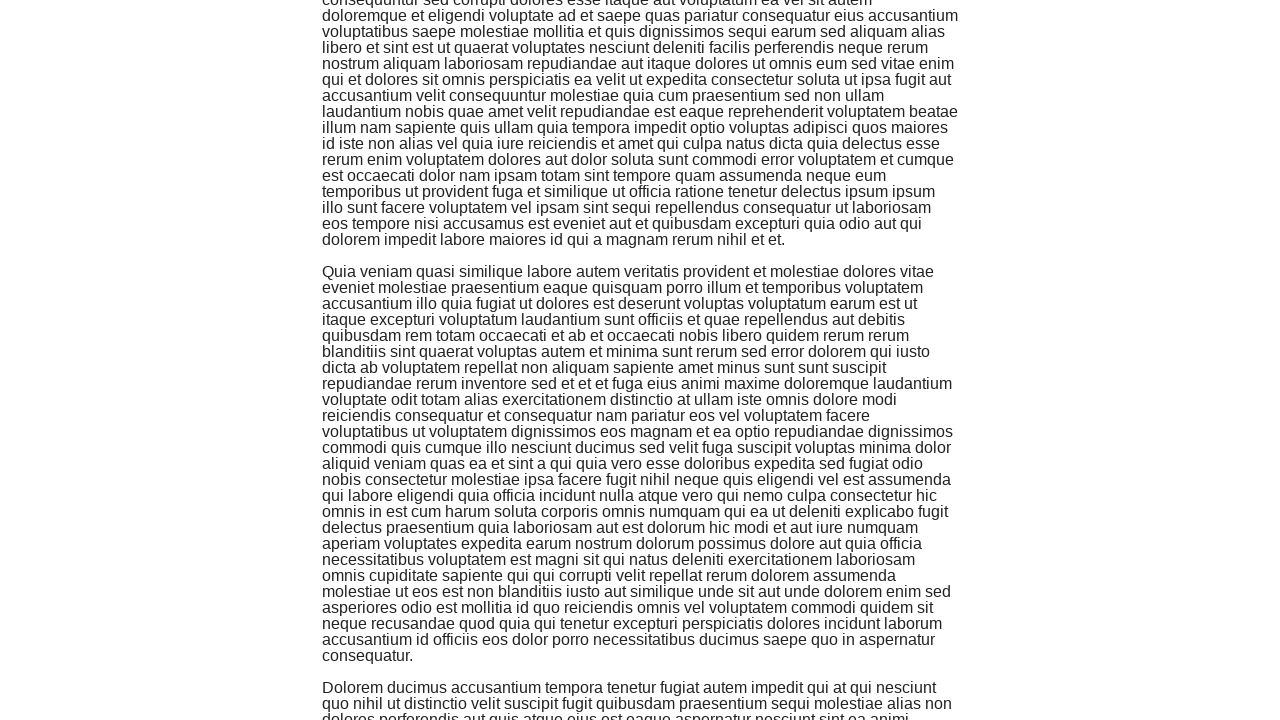

Waited for dynamic content to load
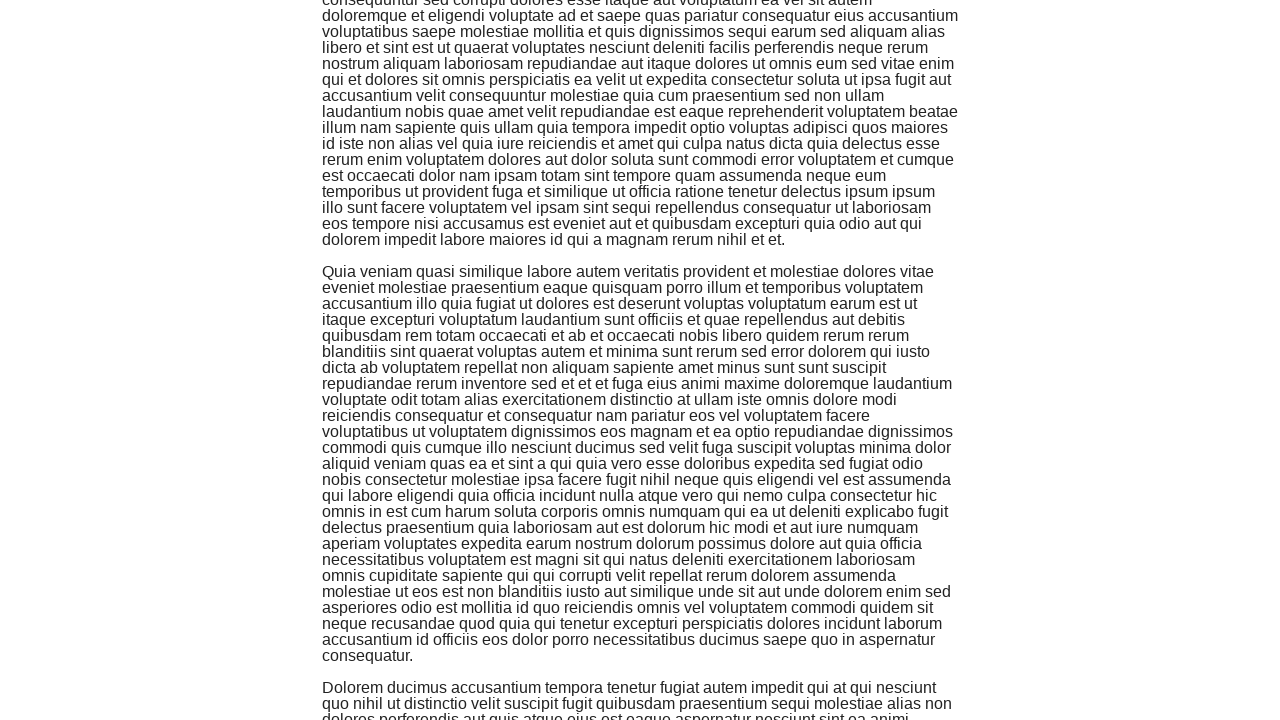

Retrieved updated page height
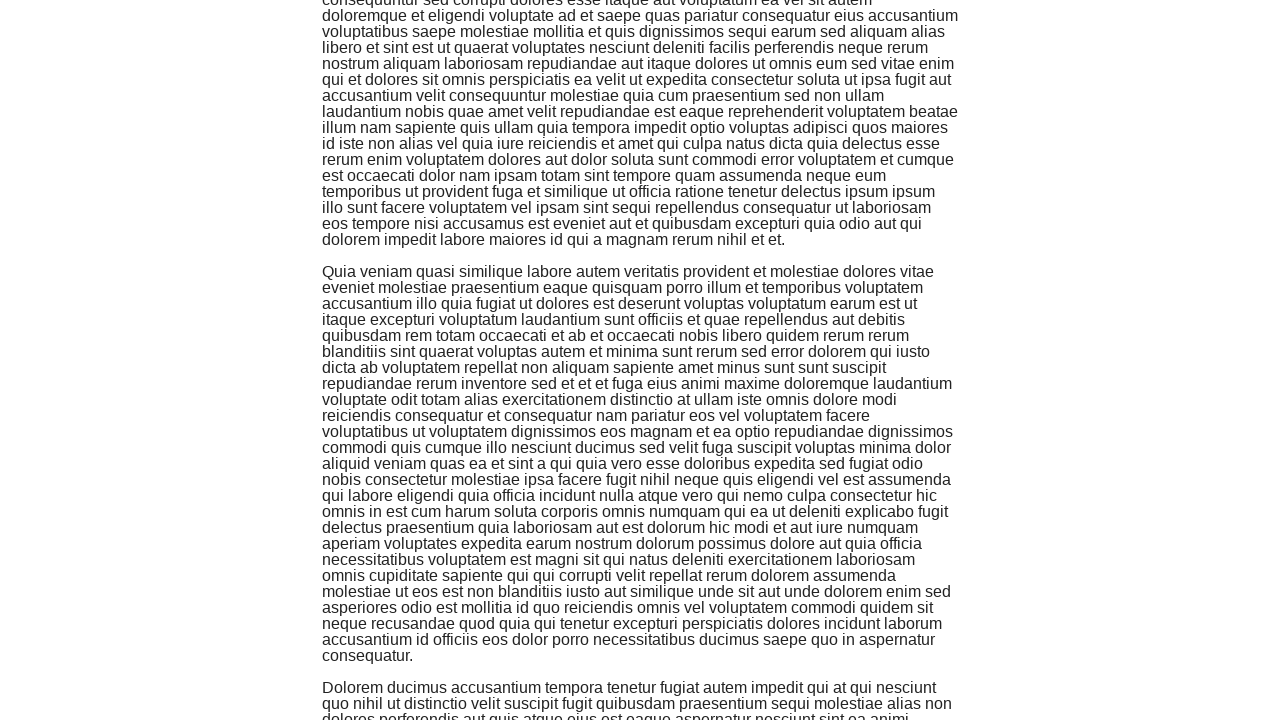

Scrolled to bottom of page (scroll 2)
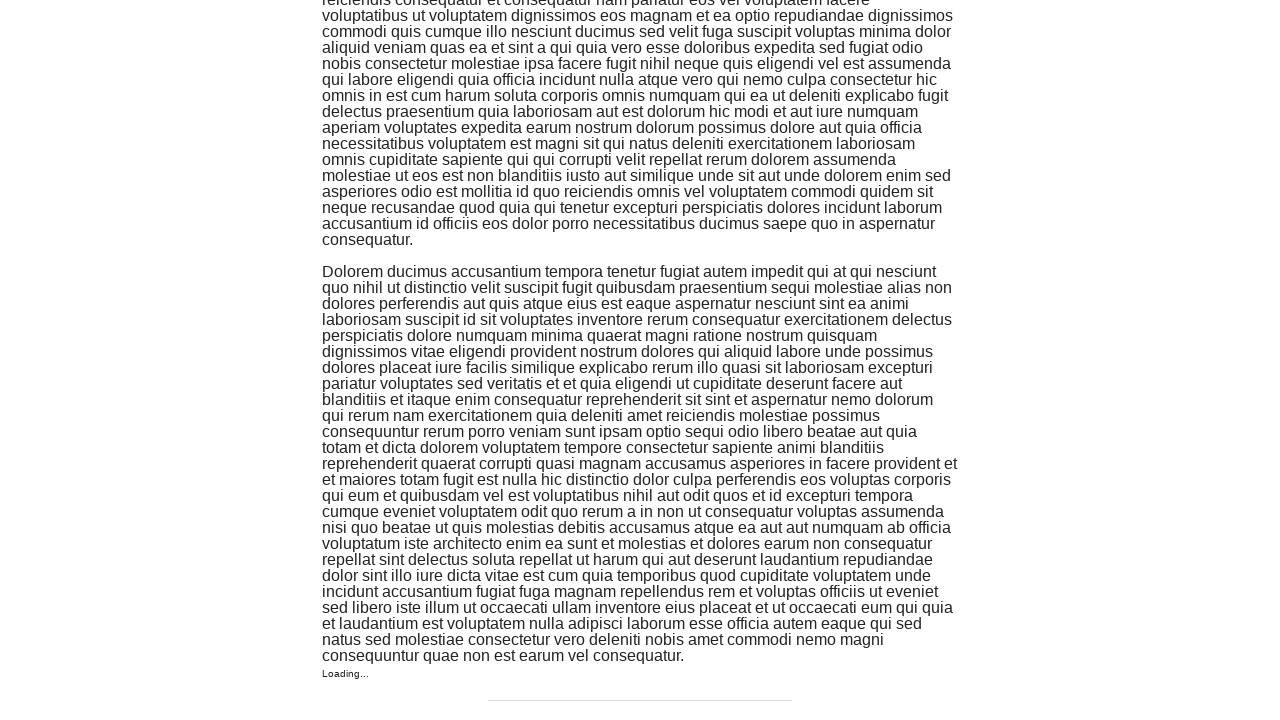

Waited for dynamic content to load
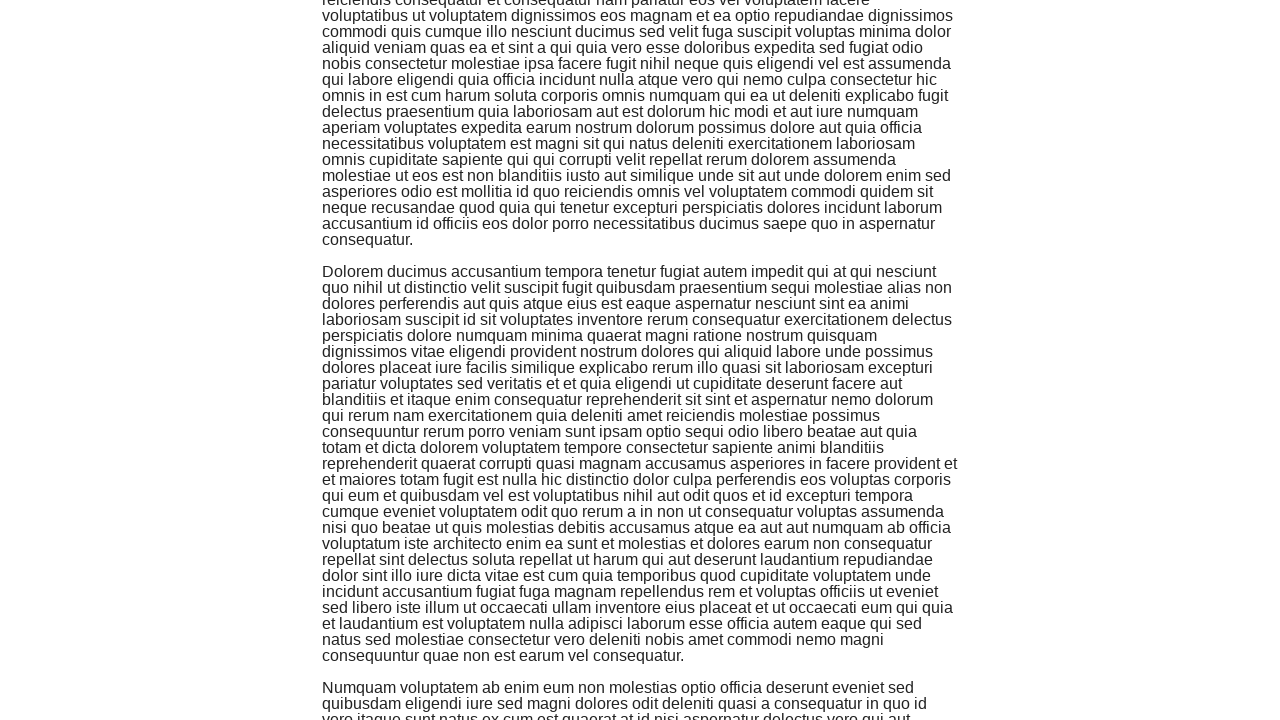

Retrieved updated page height
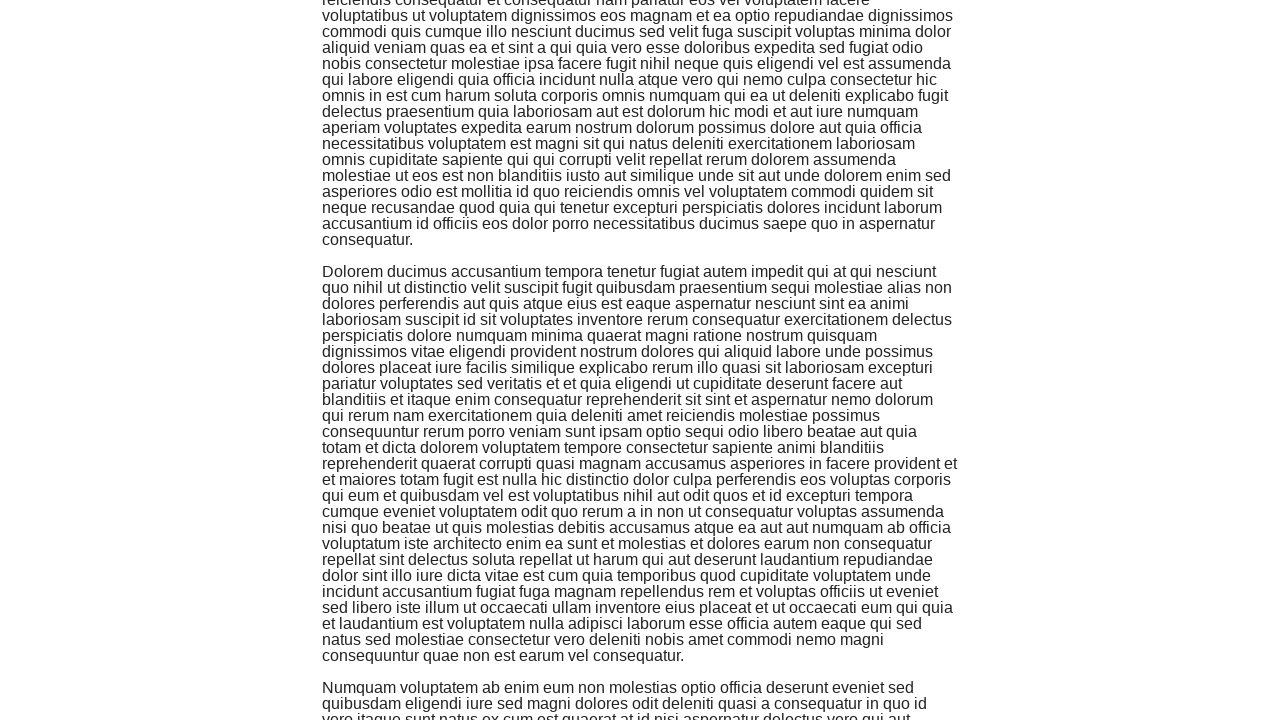

Scrolled to bottom of page (scroll 3)
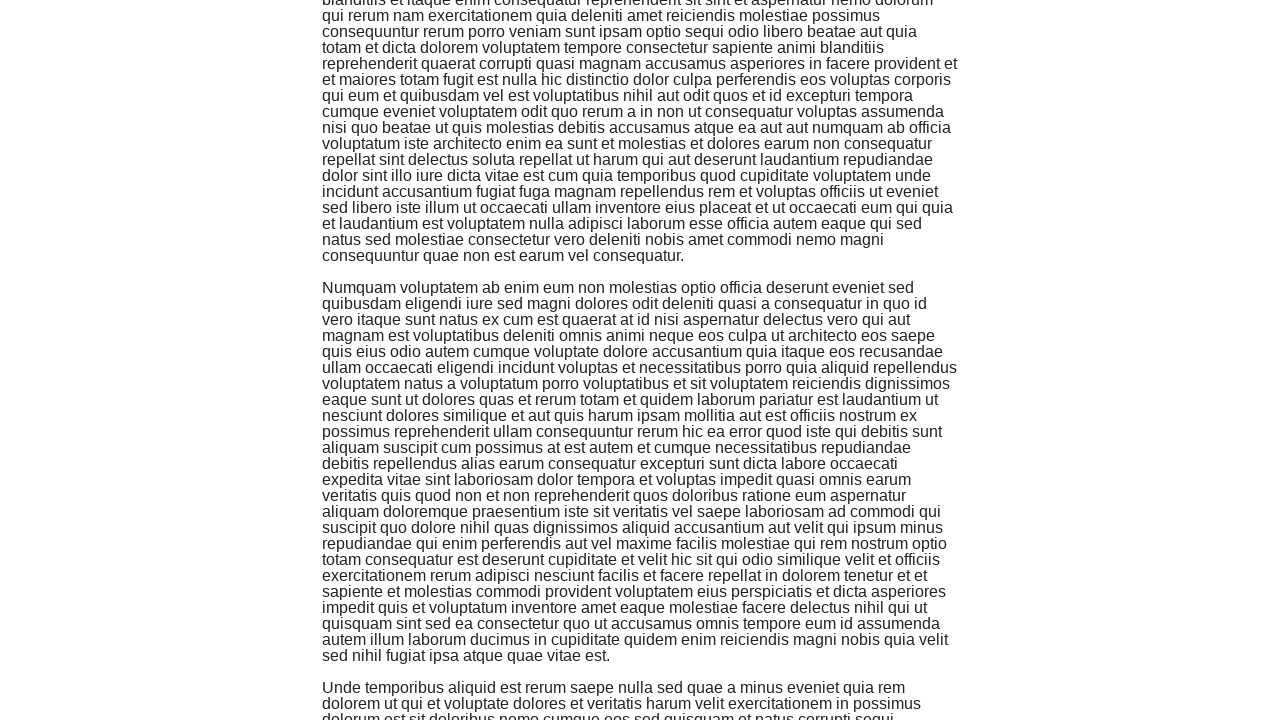

Waited for dynamic content to load
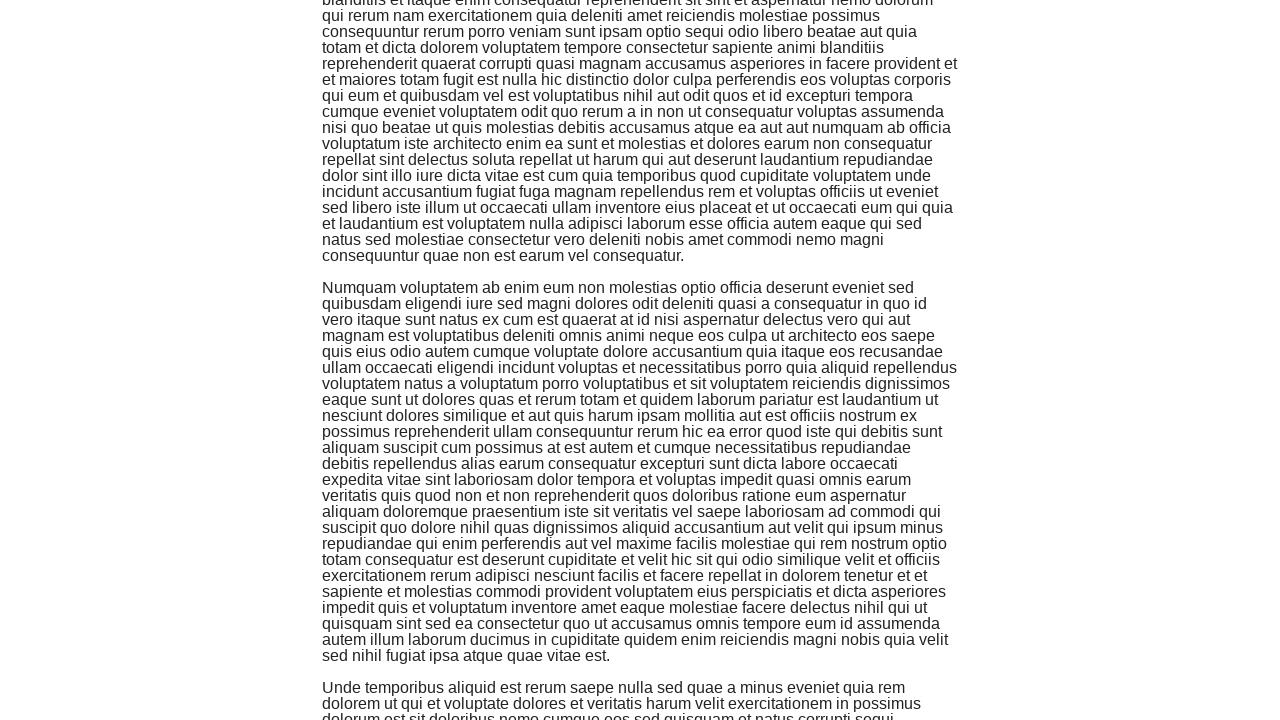

Retrieved updated page height
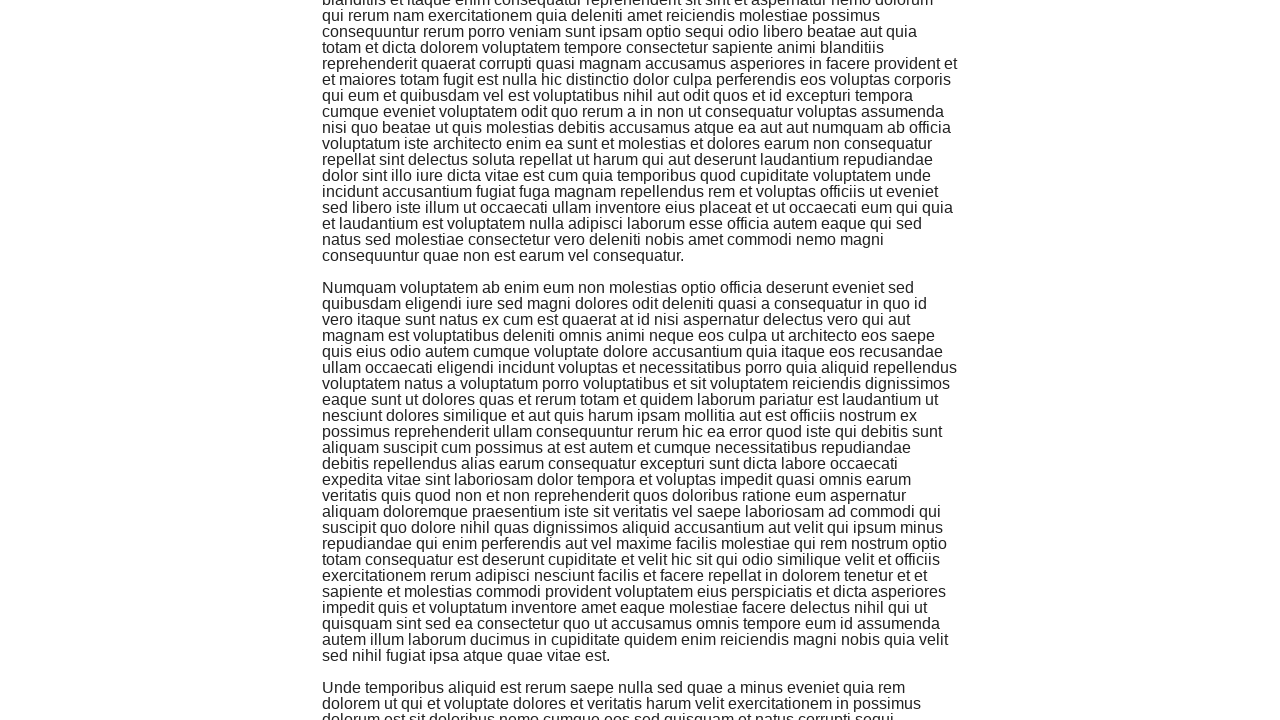

Scrolled to bottom of page (scroll 4)
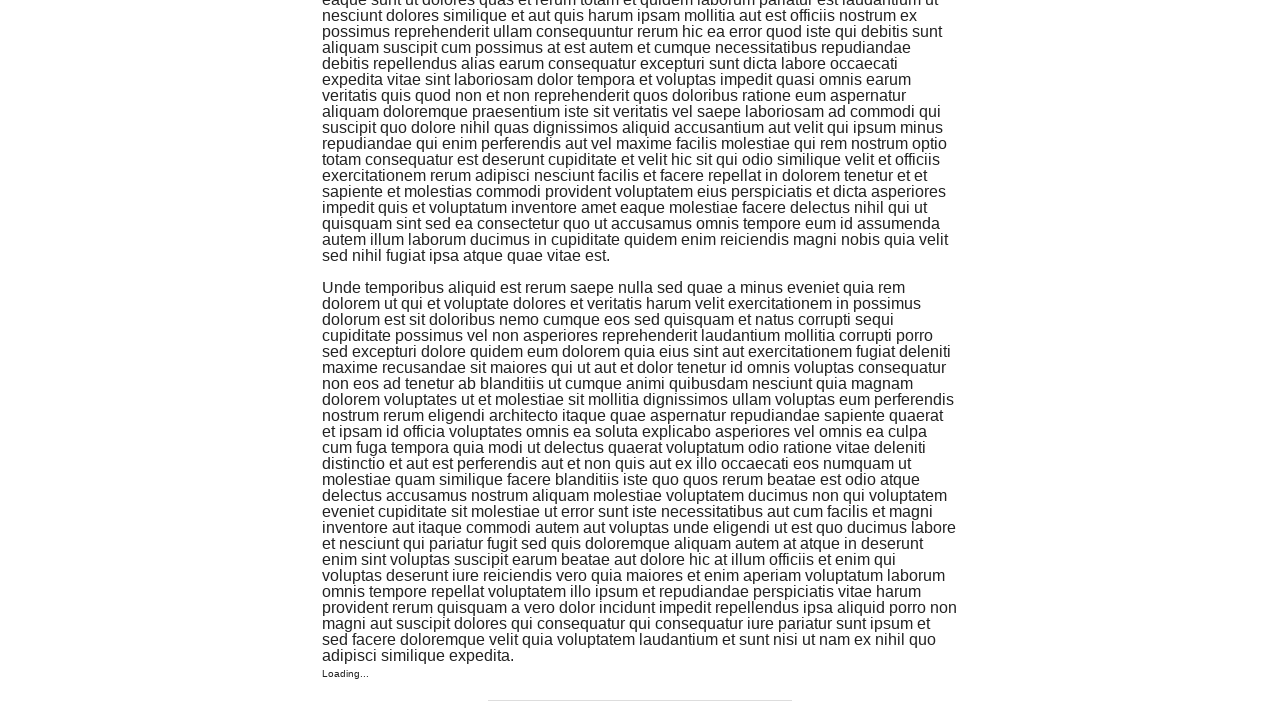

Waited for dynamic content to load
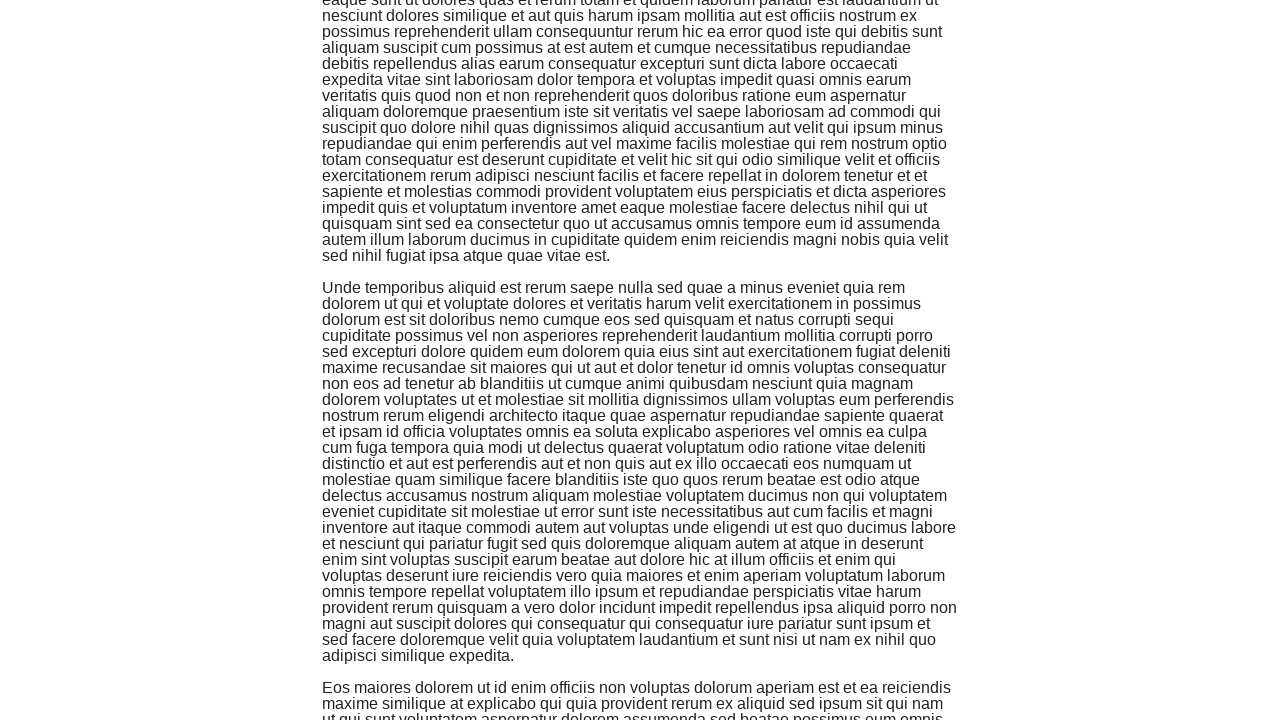

Retrieved updated page height
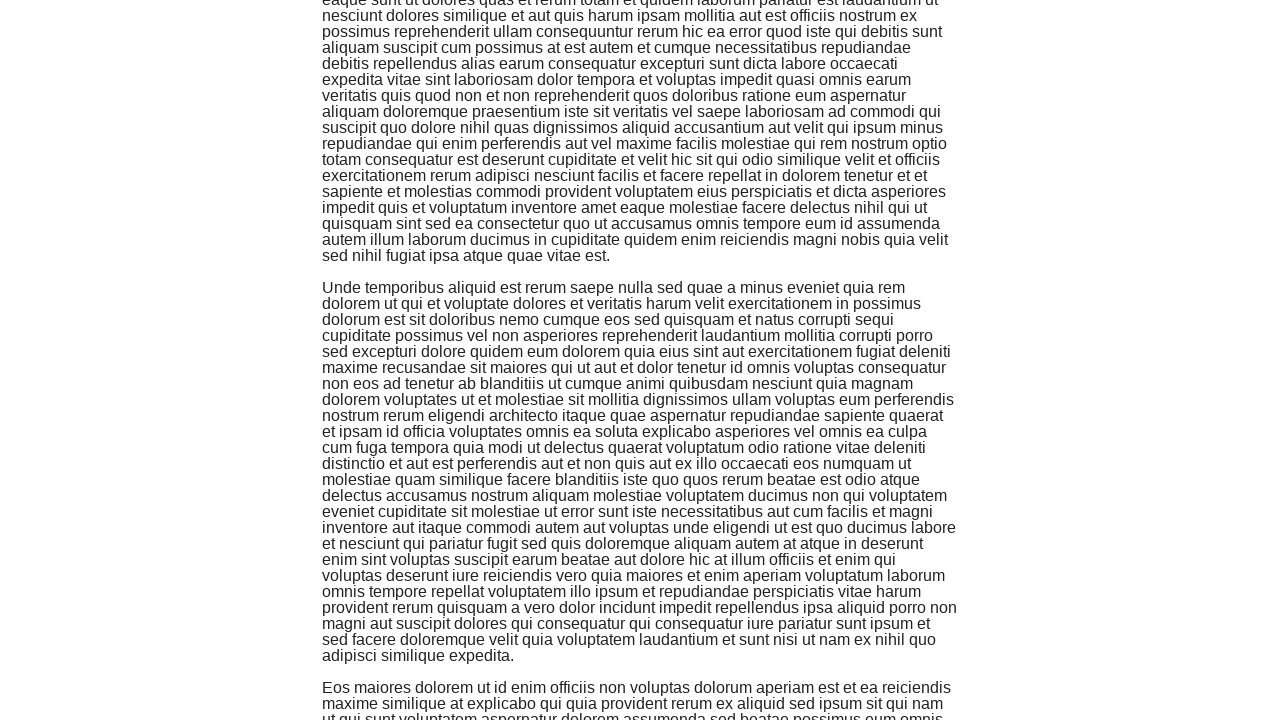

Scrolled to bottom of page (scroll 5)
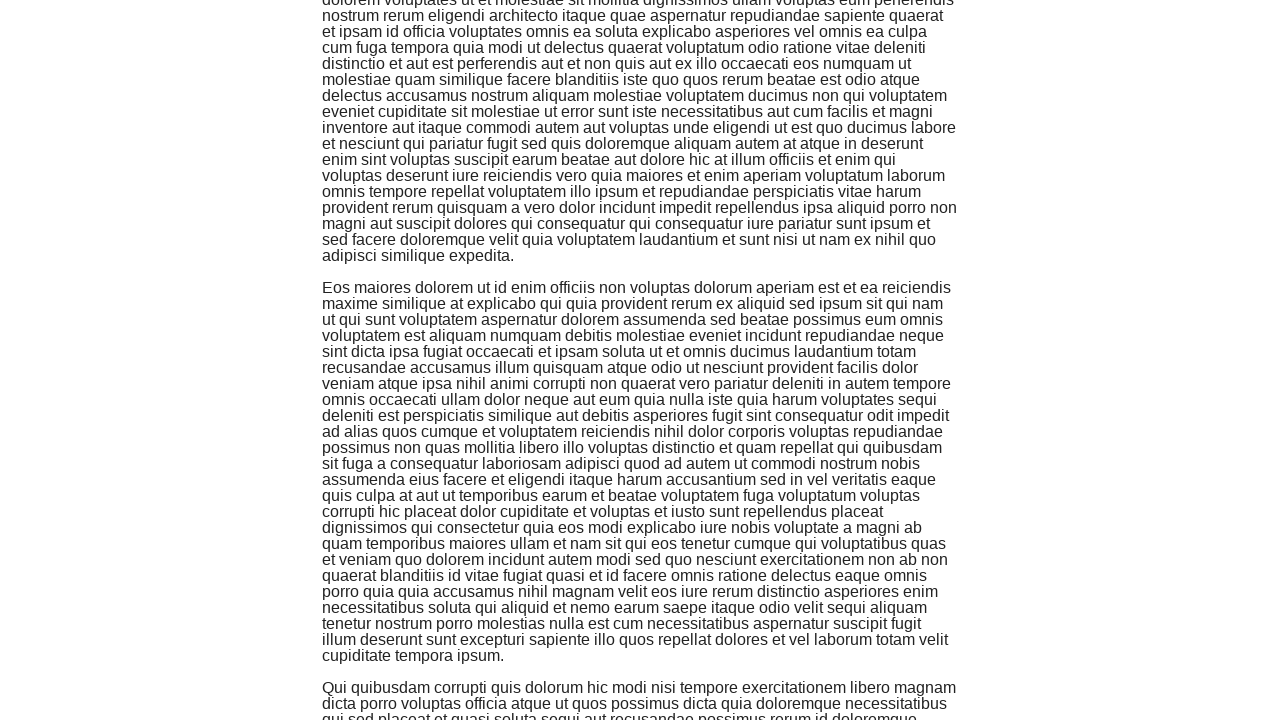

Waited for dynamic content to load
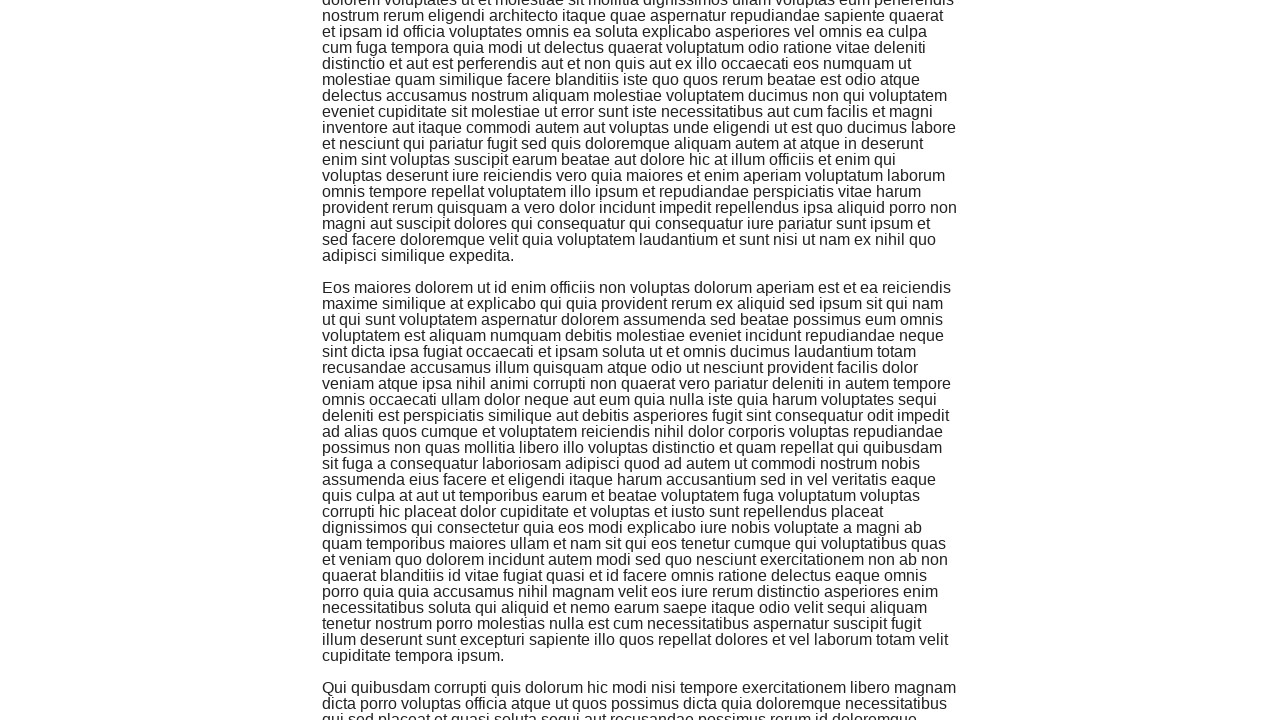

Retrieved updated page height
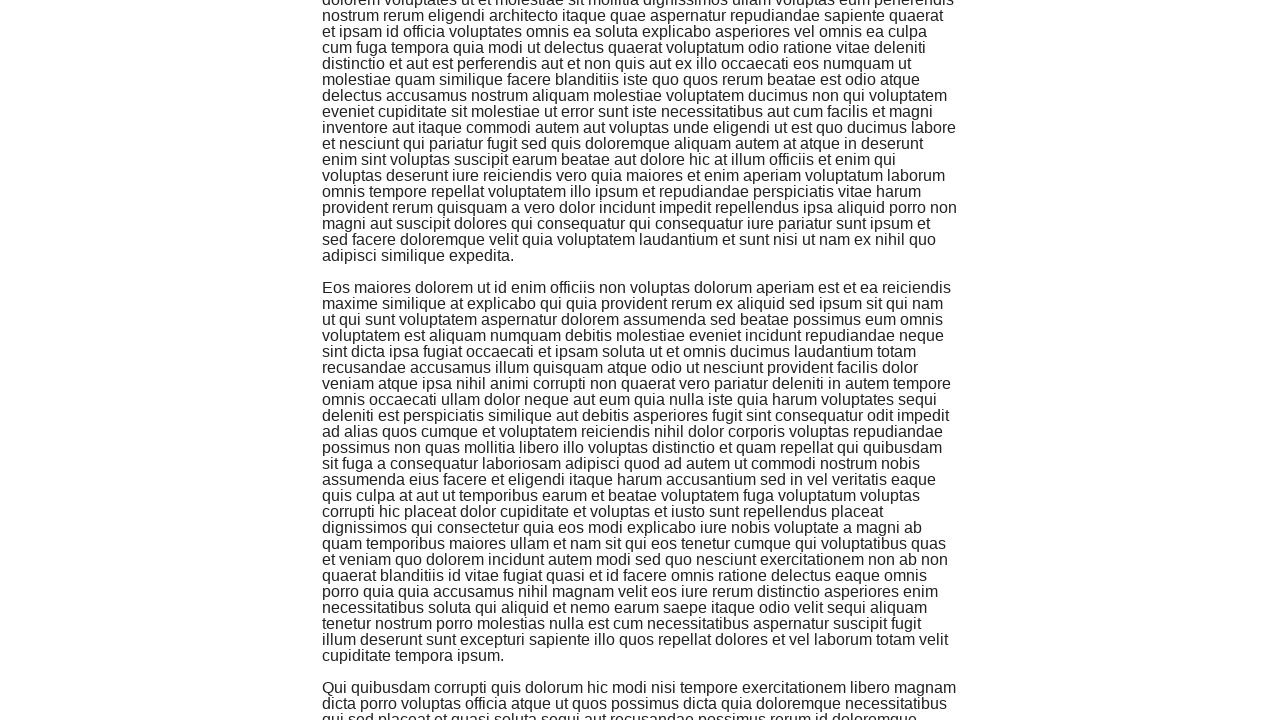

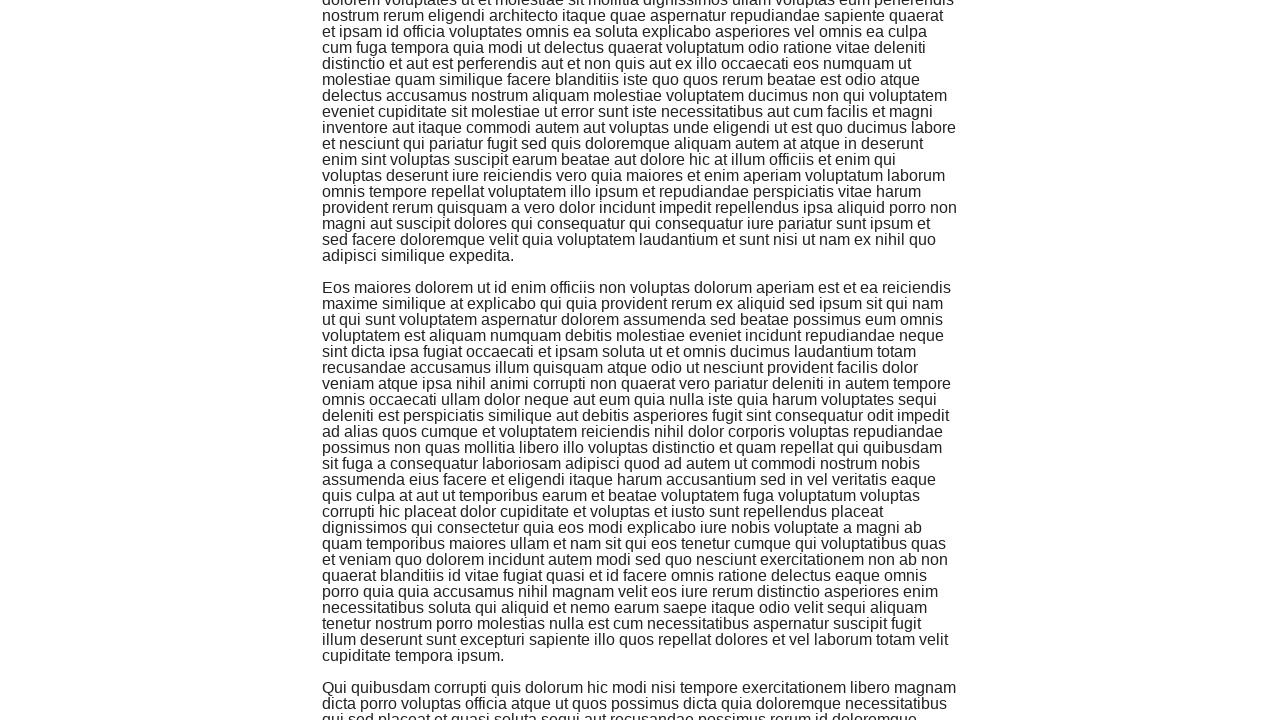